Tests a math exercise form by reading a value from the page, calculating the answer using logarithm and sine functions, filling in the result, selecting required checkbox and radio button options, and submitting the form.

Starting URL: https://suninjuly.github.io/math.html

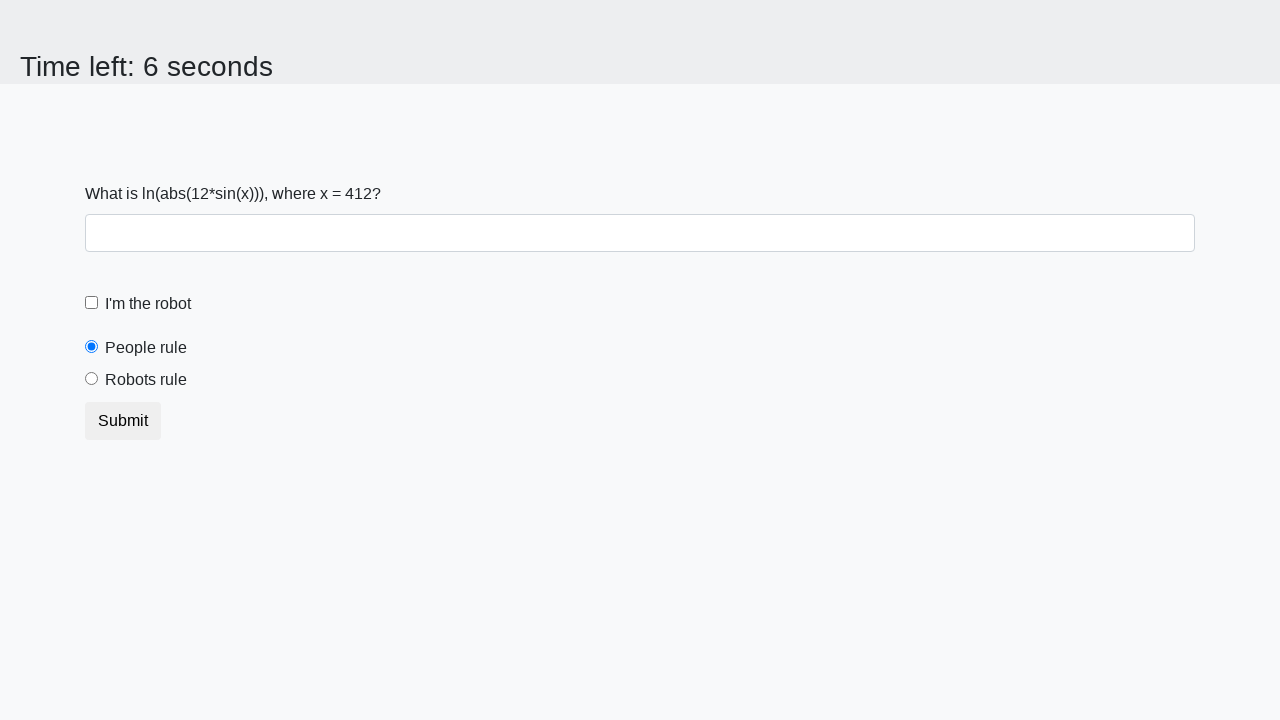

Waited for input value element to load
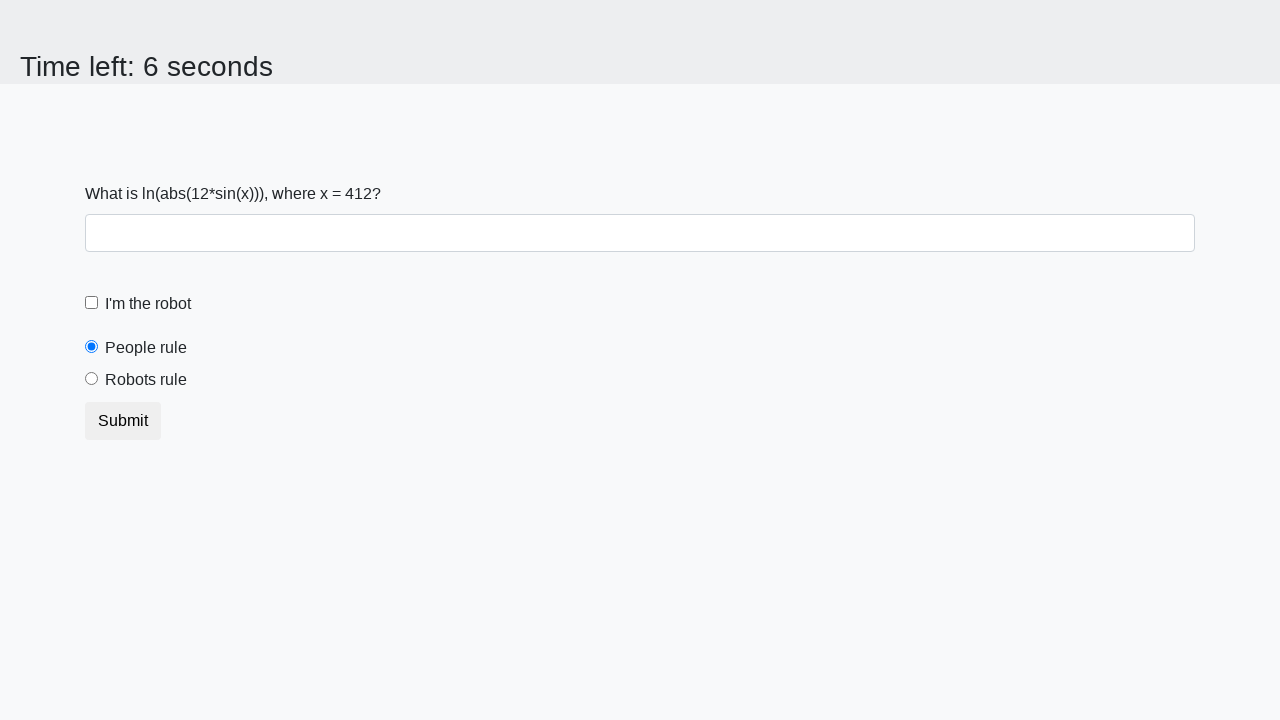

Located the input value element
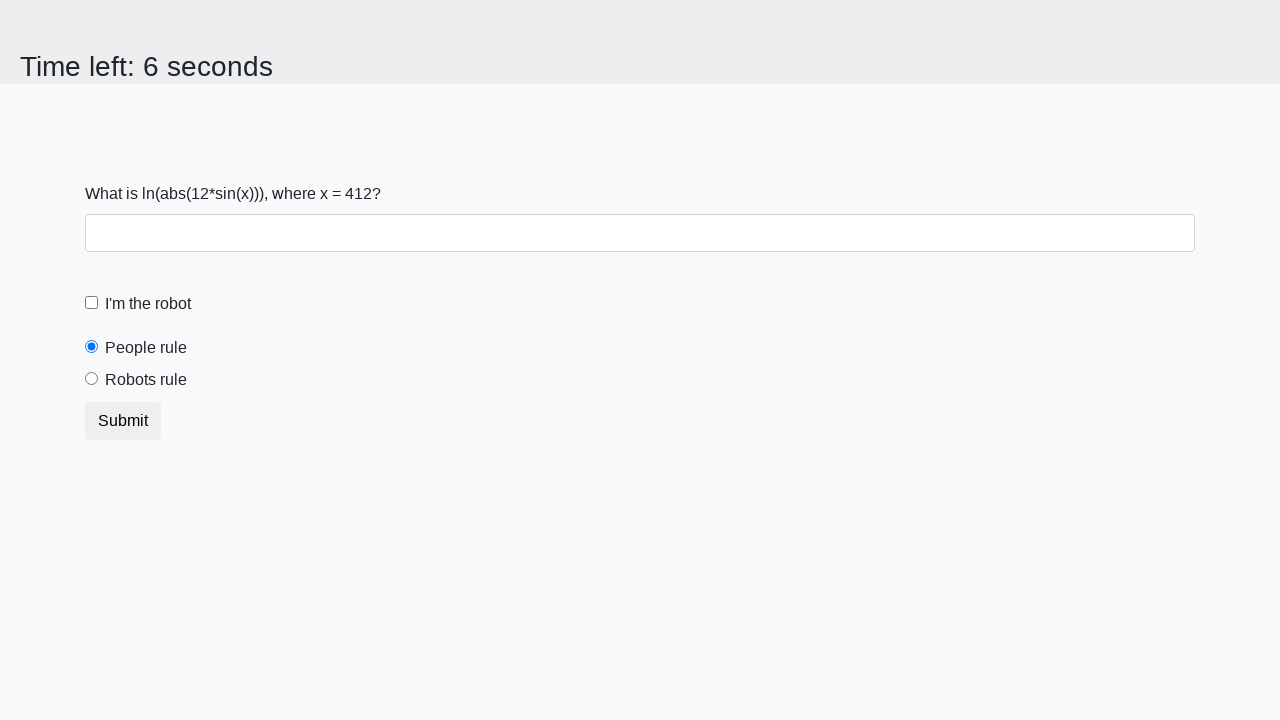

Retrieved input value from page: 412
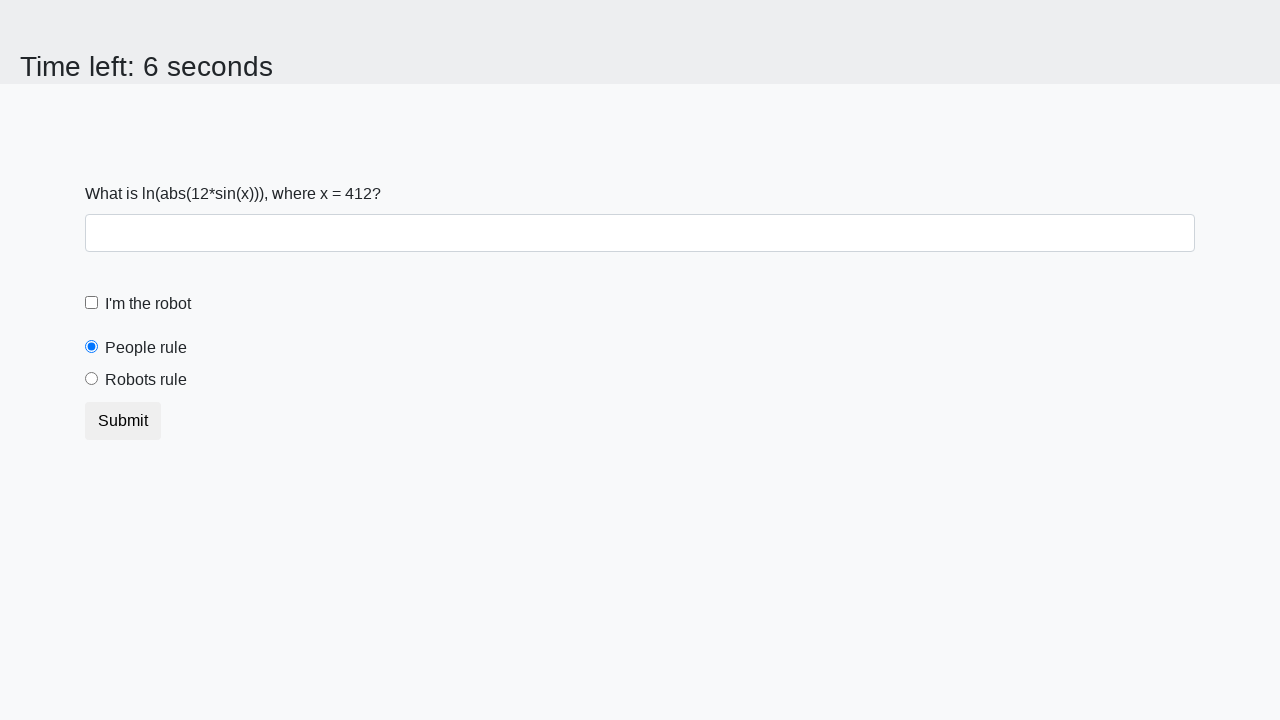

Calculated answer using logarithm and sine functions: 1.655233611271477
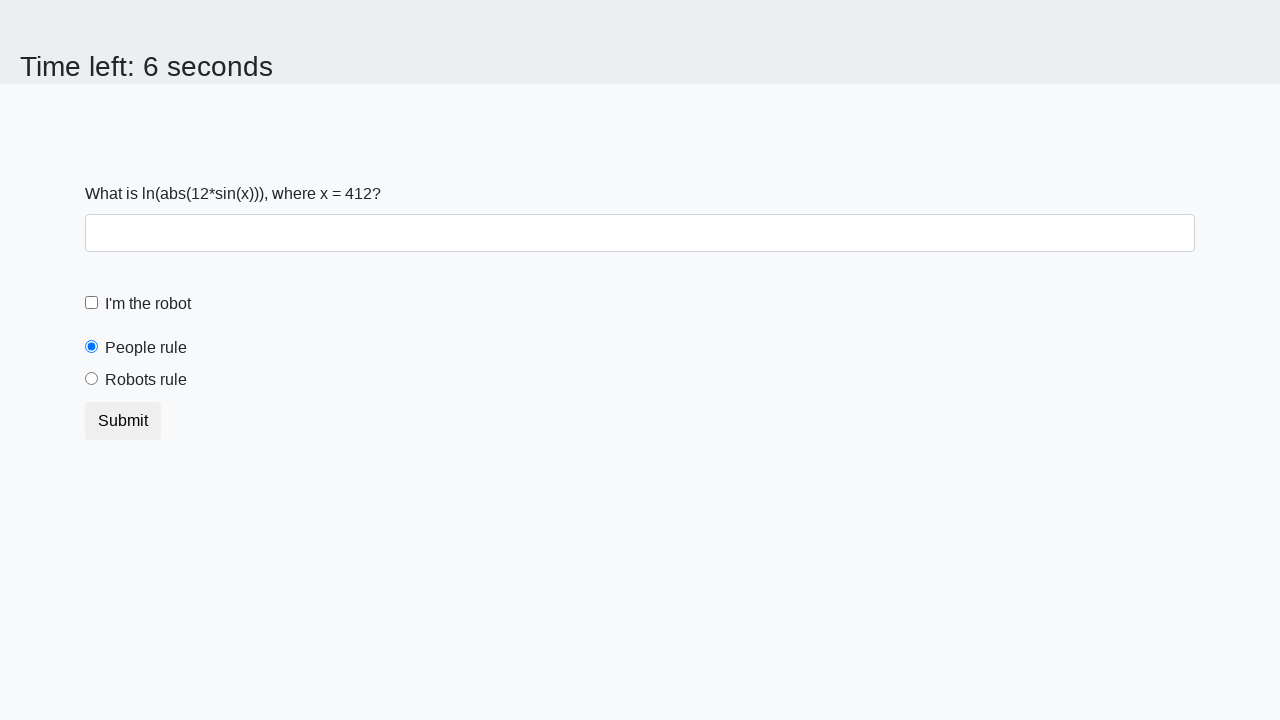

Filled answer field with calculated value: 1.655233611271477 on #answer
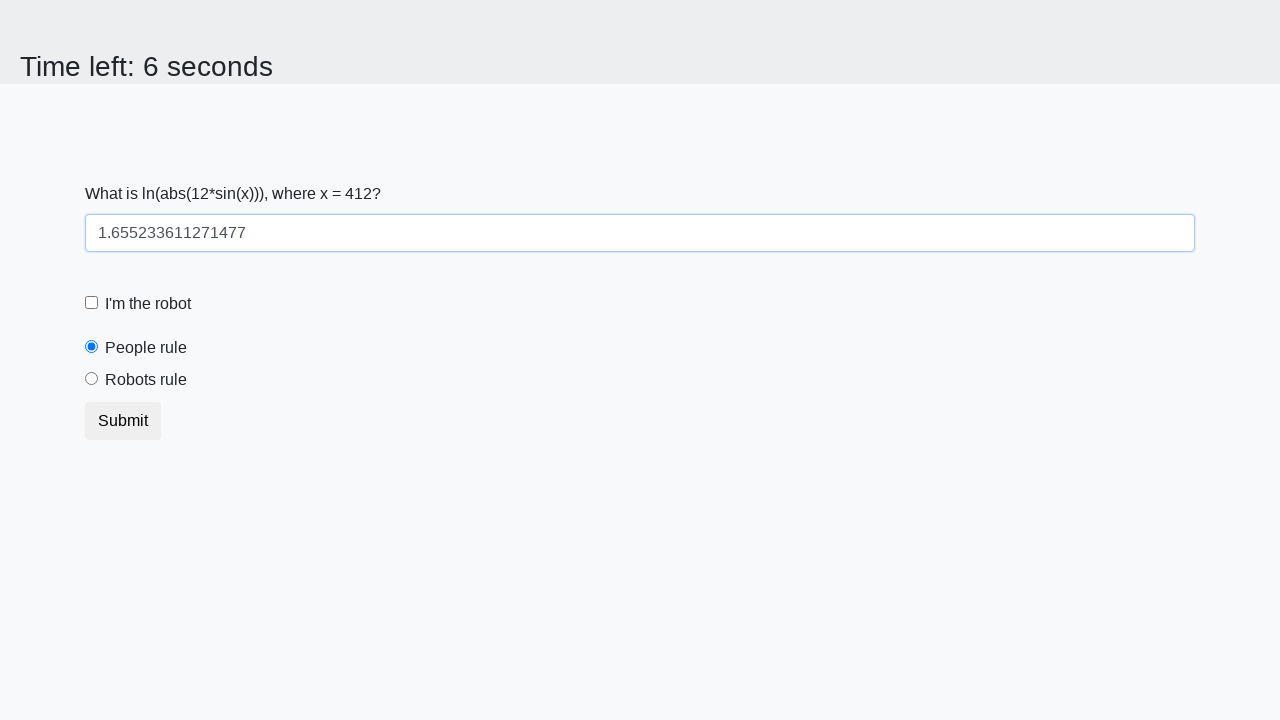

Clicked the robot checkbox at (92, 303) on #robotCheckbox
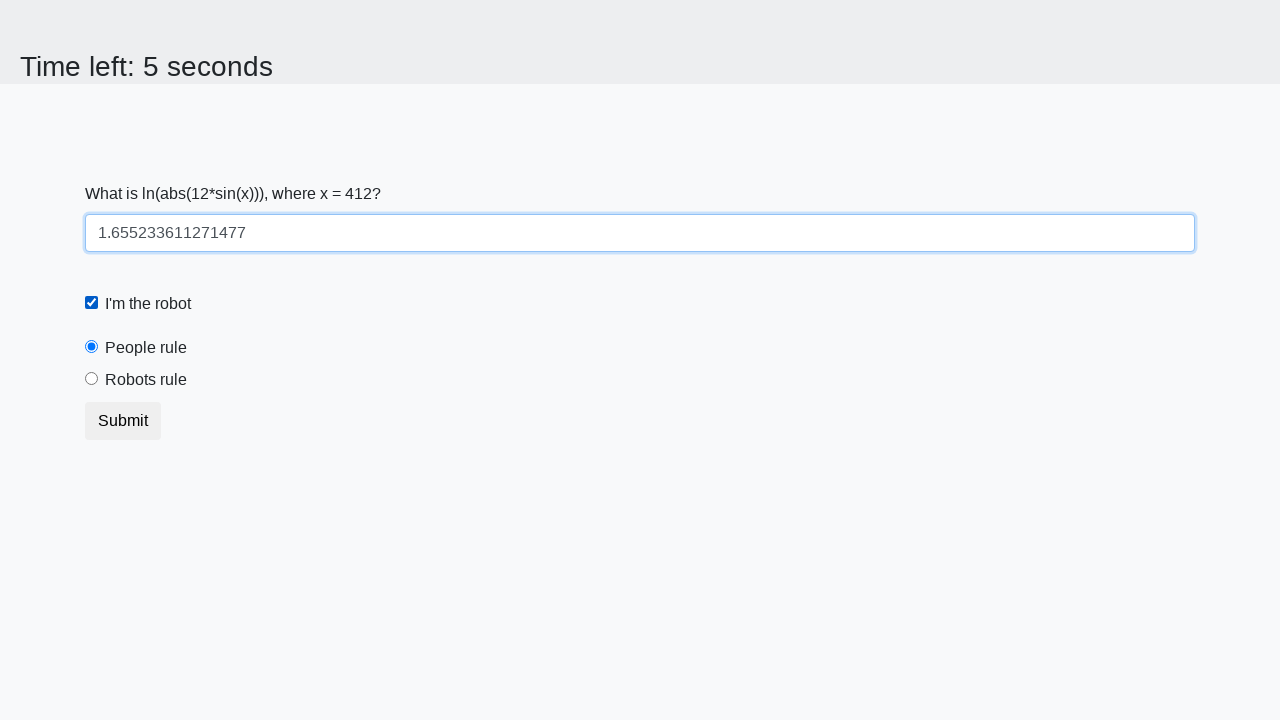

Clicked the robots rule radio button at (92, 379) on #robotsRule
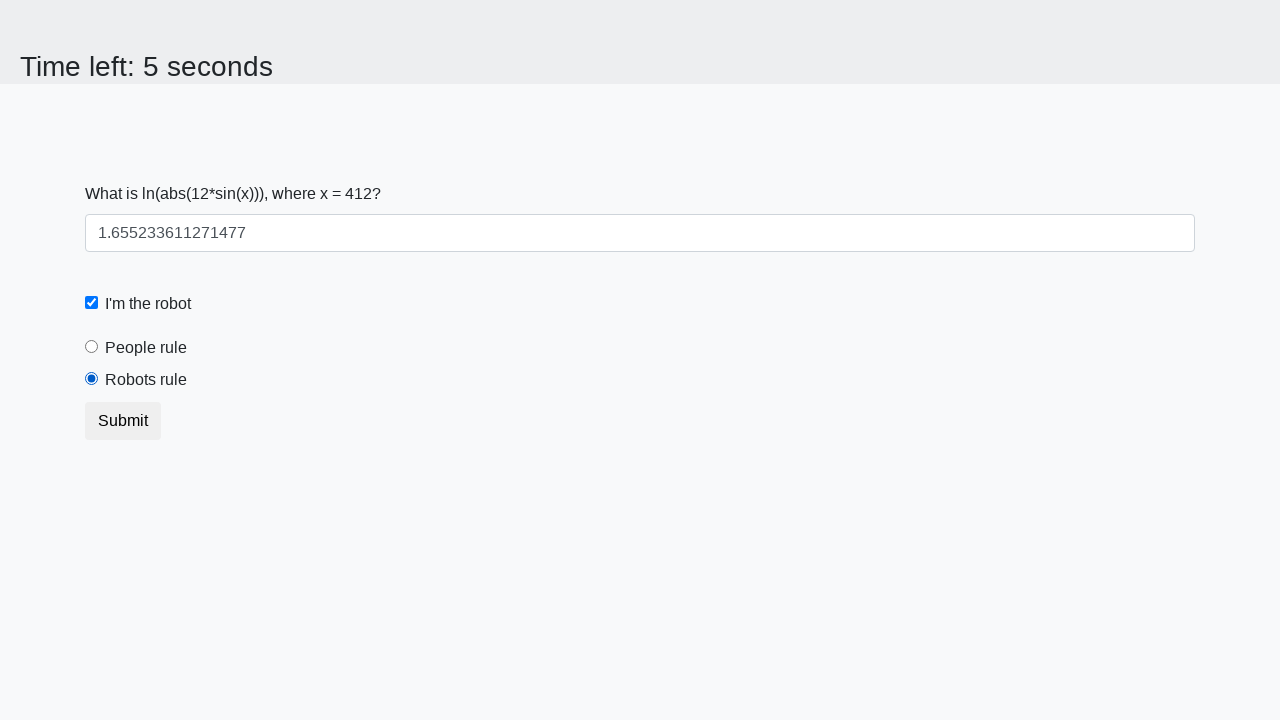

Clicked the submit button to submit the form at (123, 421) on .btn
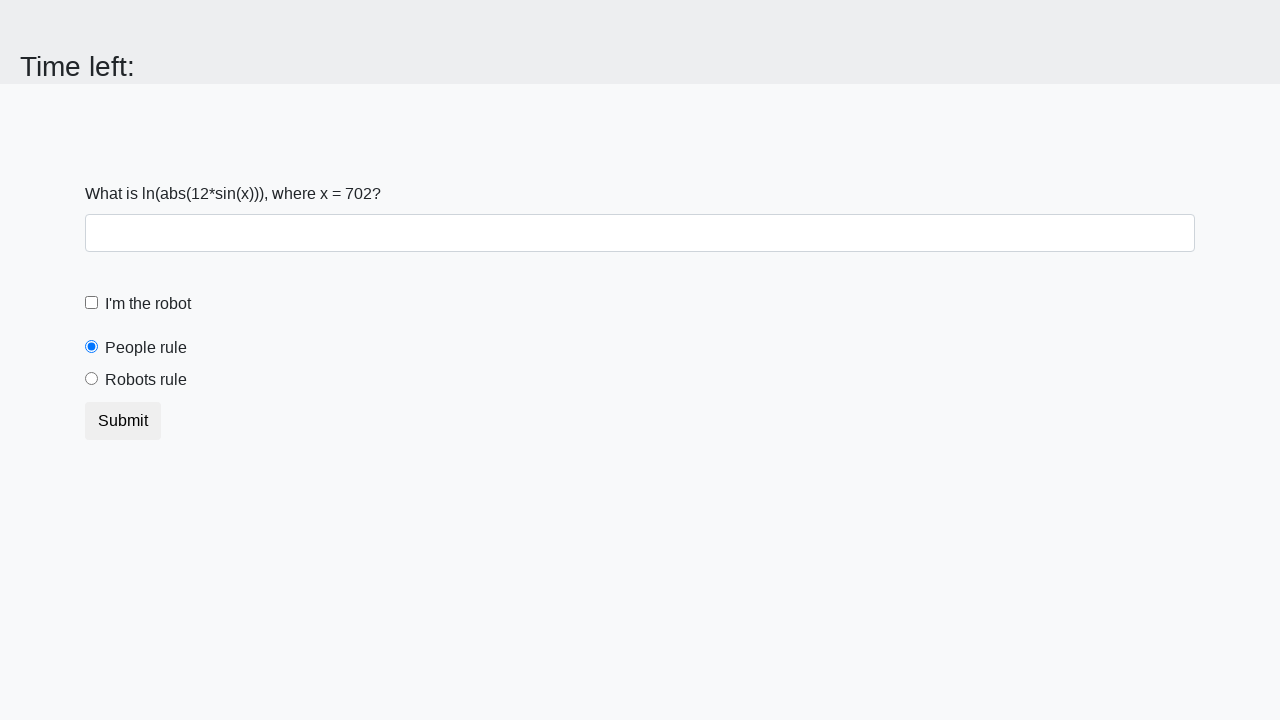

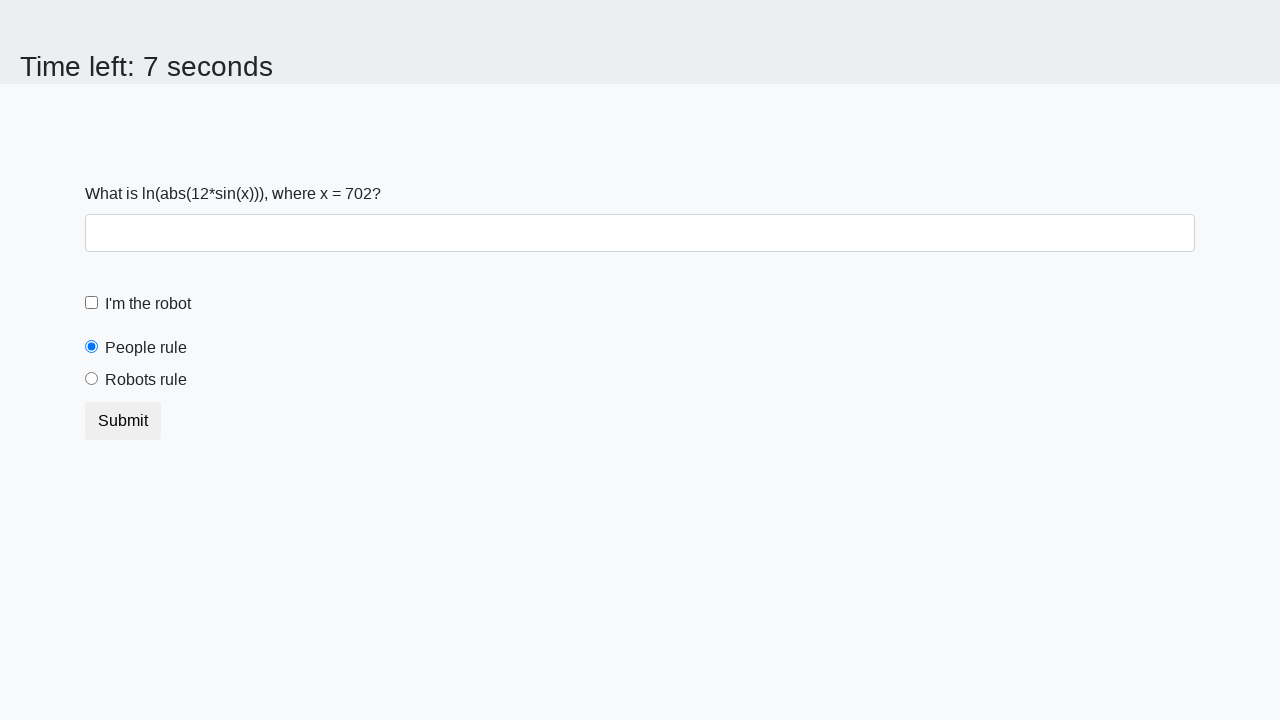